Tests dropdown selection functionality by selecting an option from a select menu element

Starting URL: https://demoqa.com/select-menu

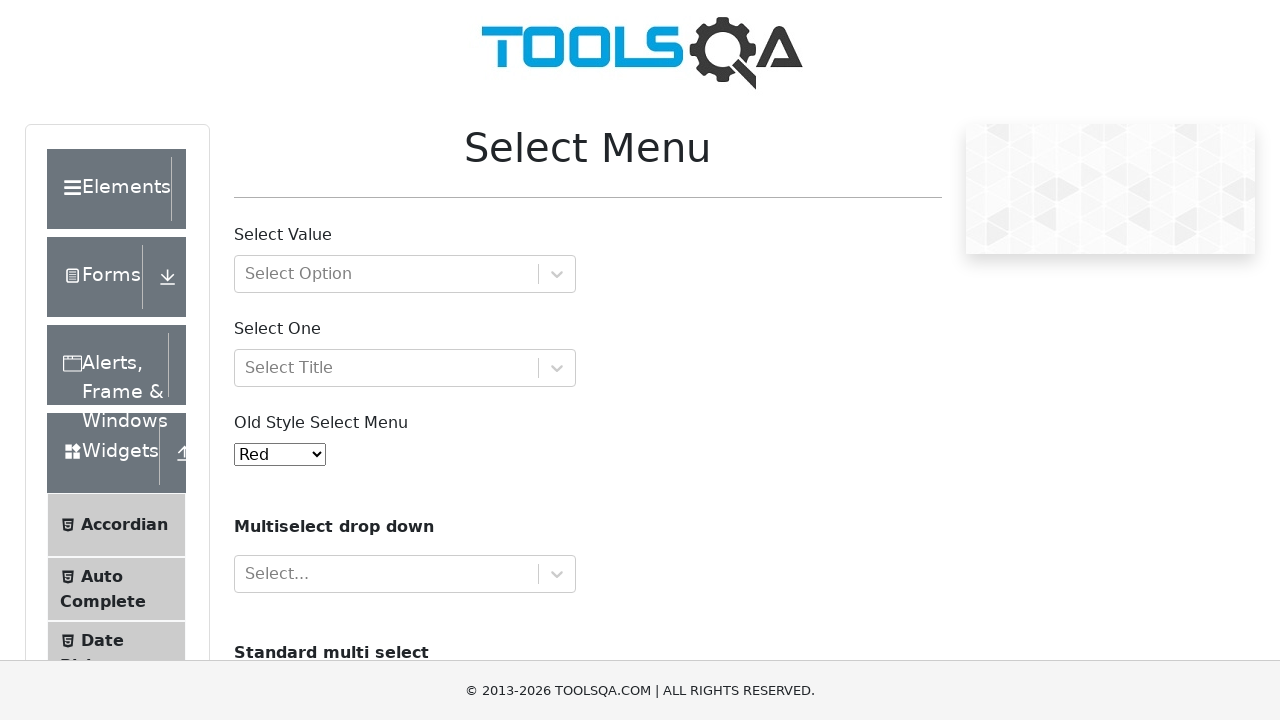

Selected option '3' from the oldSelectMenu dropdown on #oldSelectMenu
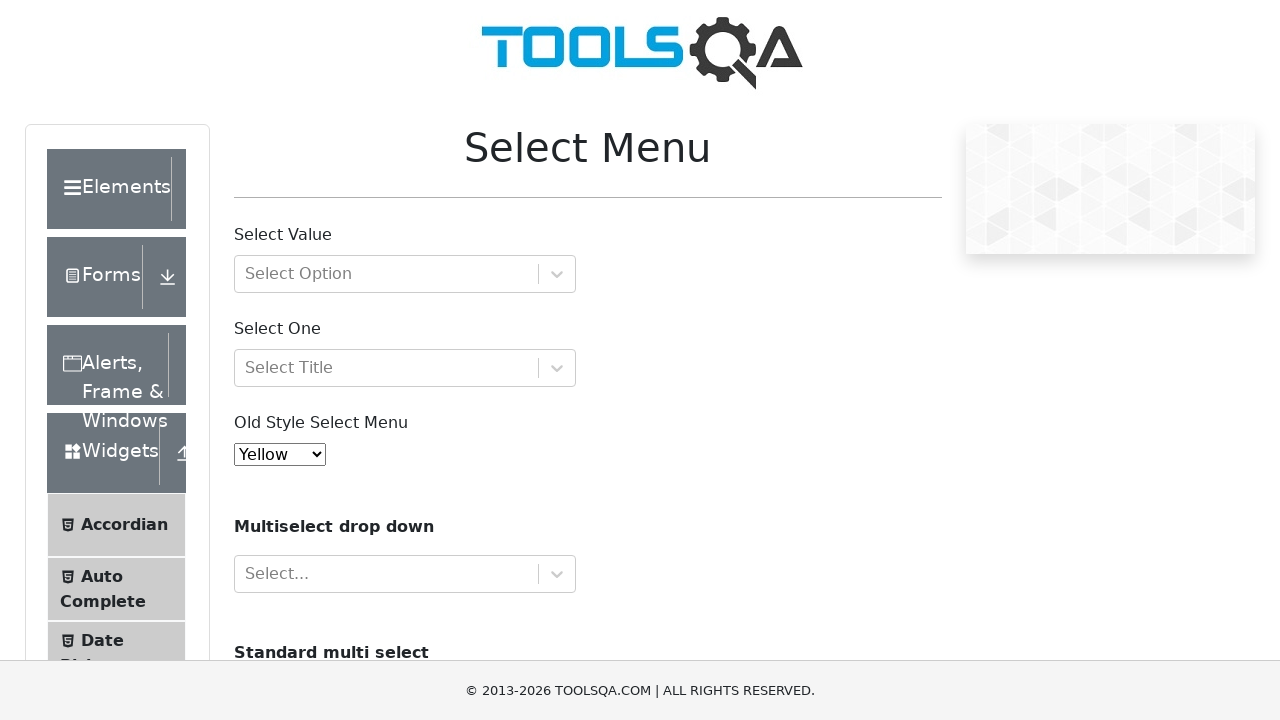

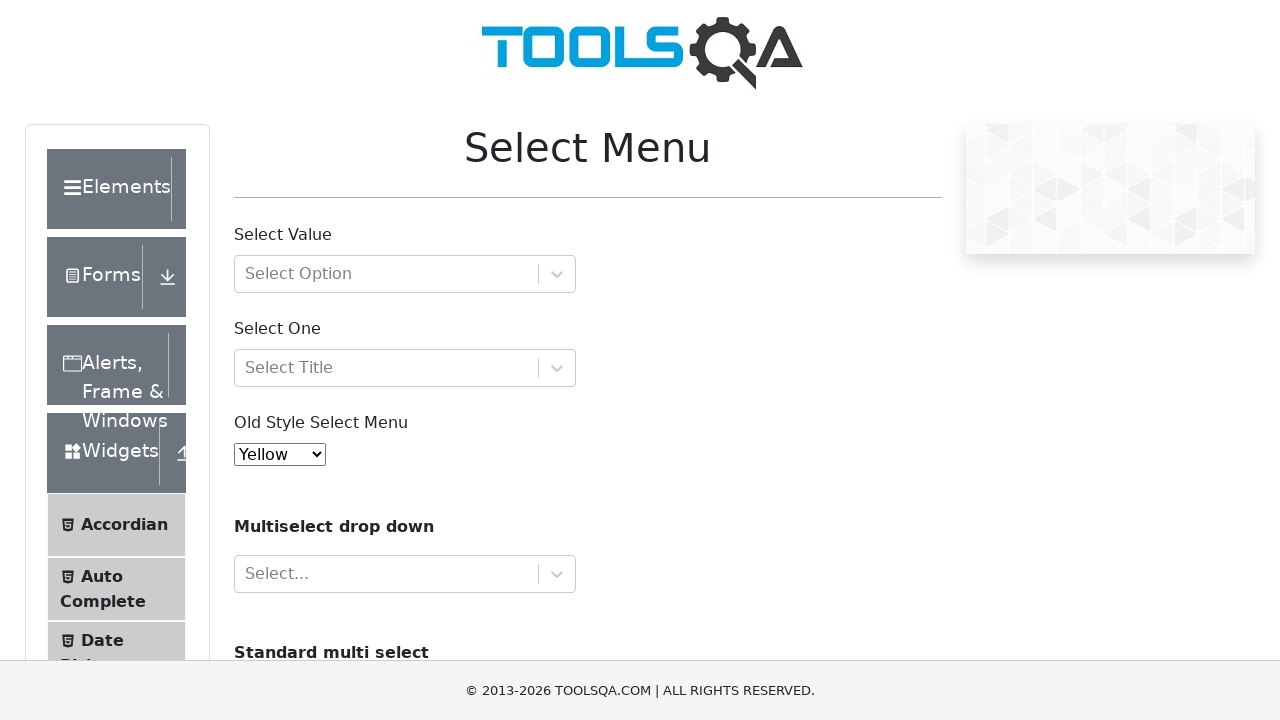